Tests filling a username text field with a name value and verifies the value is set correctly

Starting URL: https://osstep.github.io/action_fill

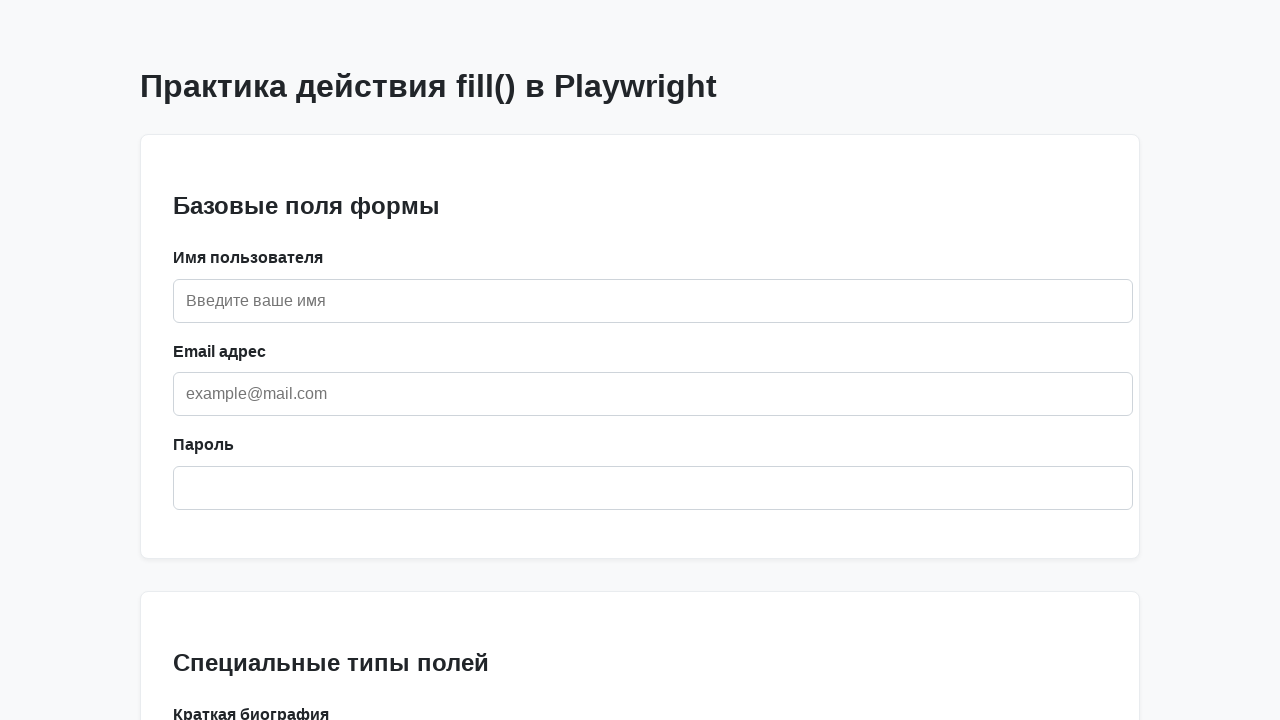

Located username field by label 'Имя пользователя'
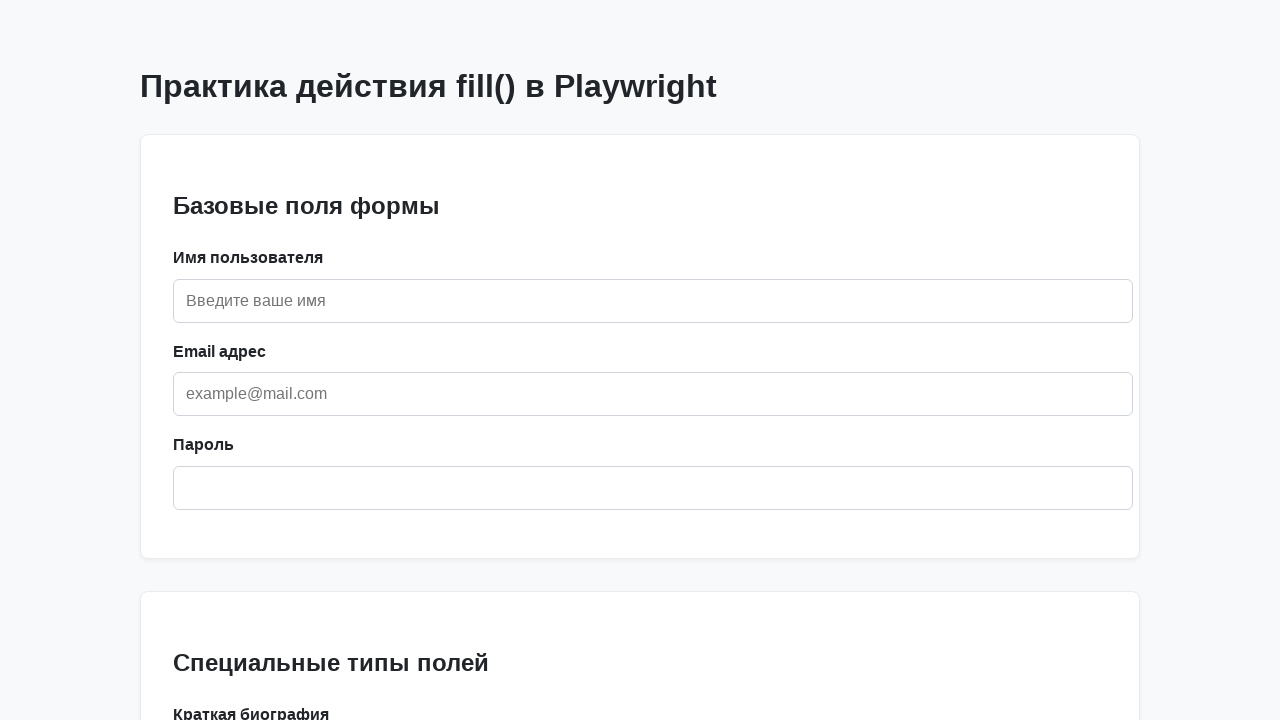

Filled username field with 'Иван Иванов' on internal:label="\u0418\u043c\u044f \u043f\u043e\u043b\u044c\u0437\u043e\u0432\u0
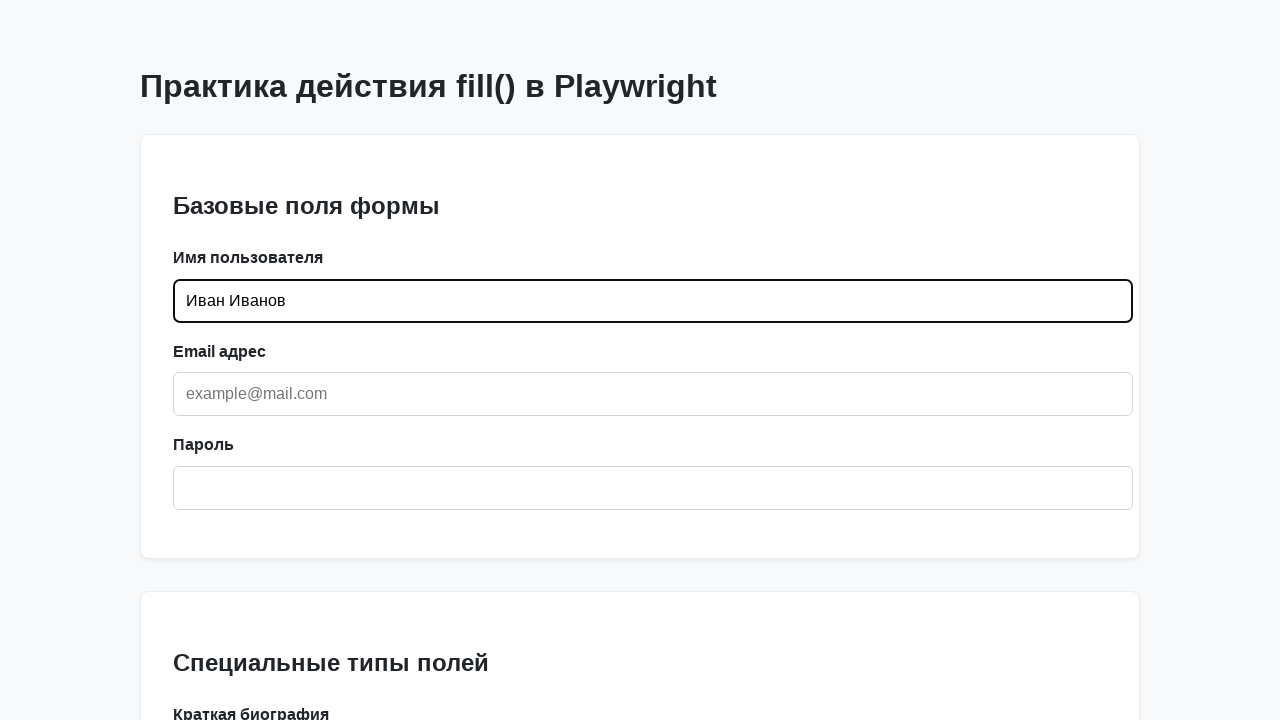

Verified username field contains 'Иван Иванов'
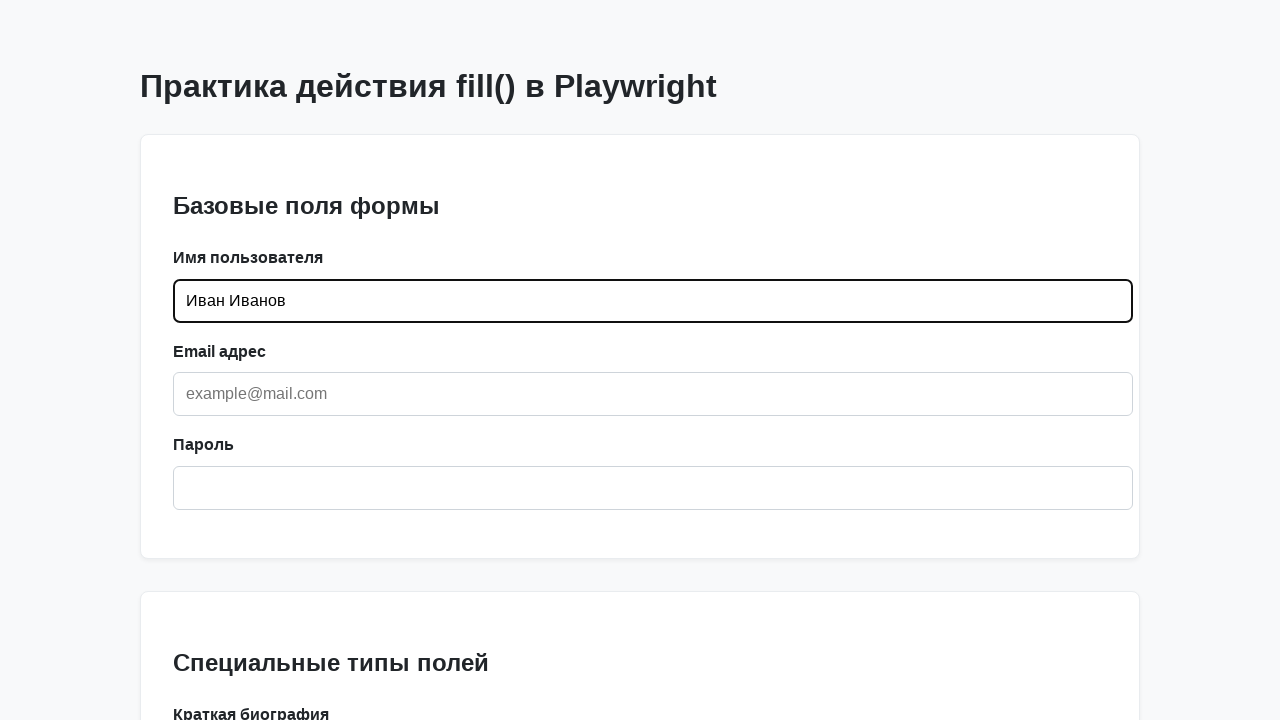

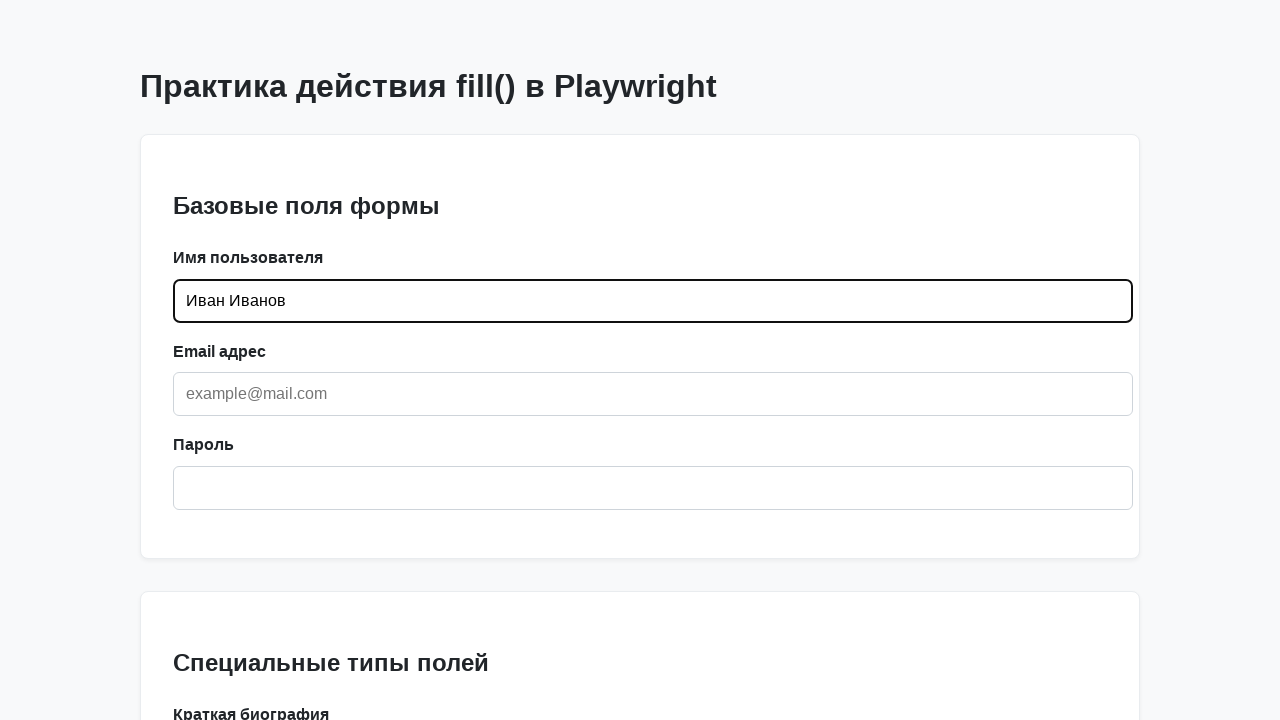